Tests various mouse interaction events including click, double-click, and right-click on different elements on a training page

Starting URL: https://training-support.net/webelements/mouse-events

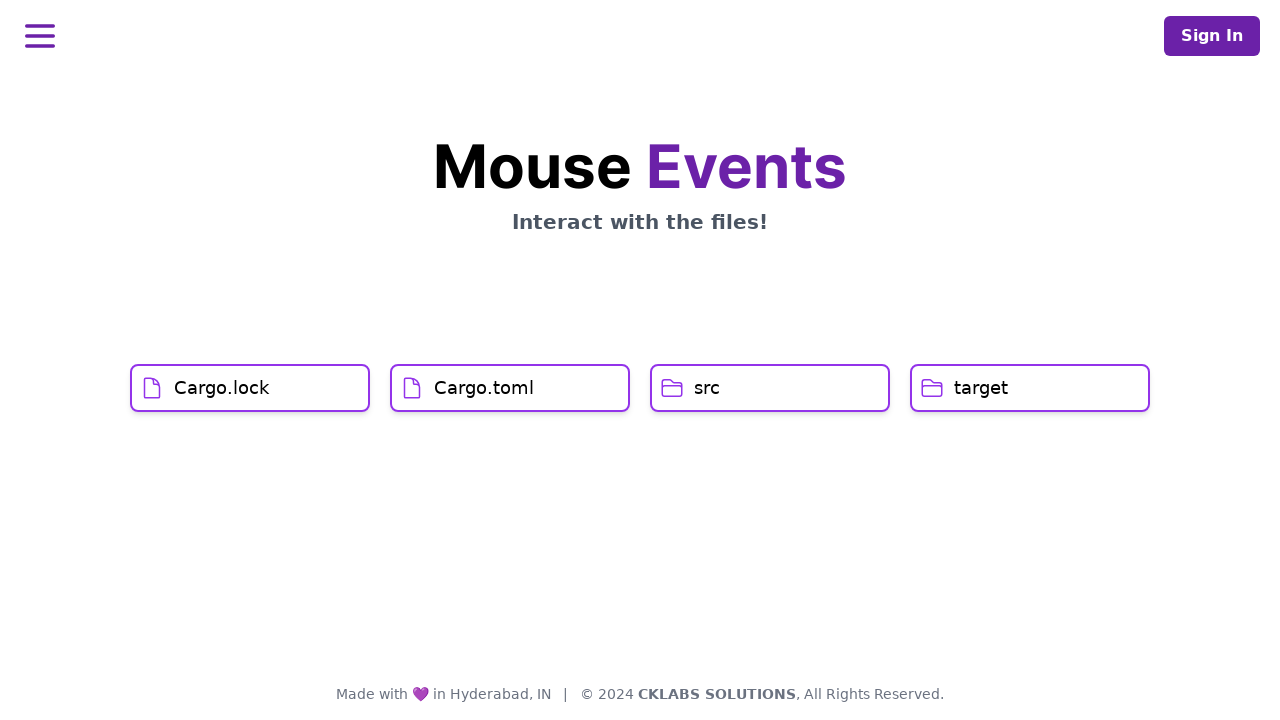

Clicked on Cargo.lock element at (222, 388) on h1:text('Cargo.lock')
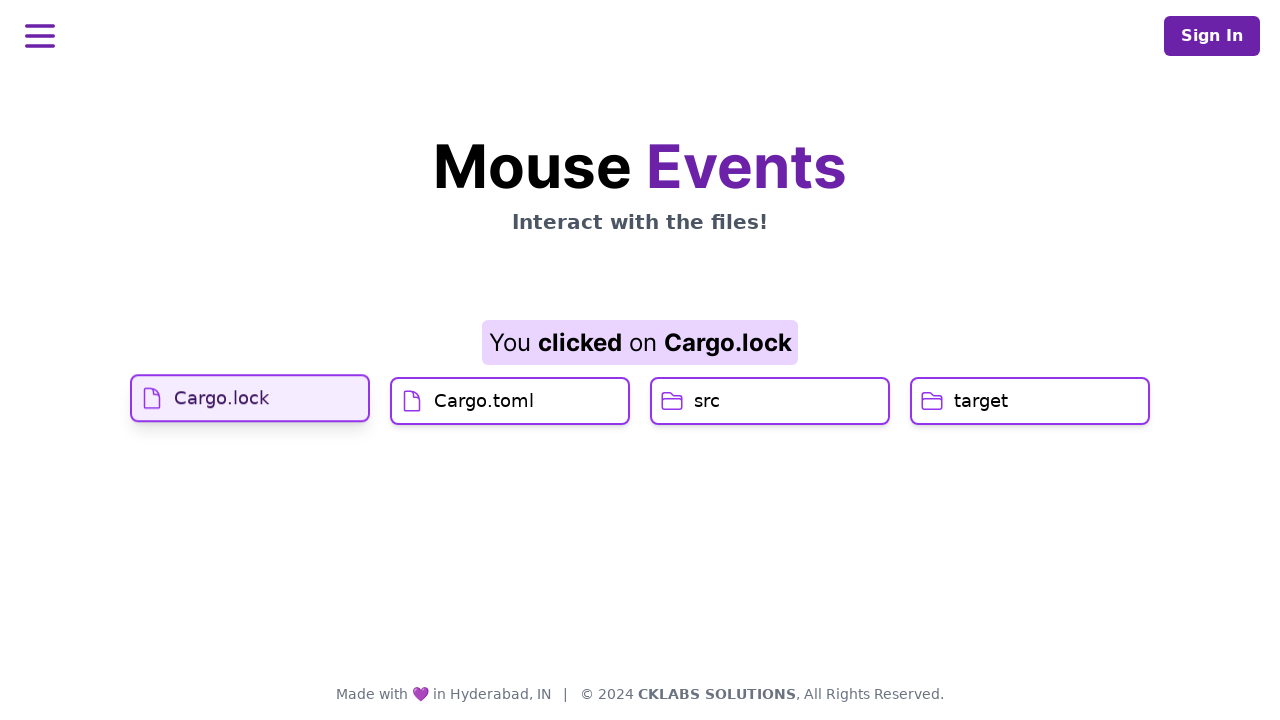

Waited 2 seconds between actions
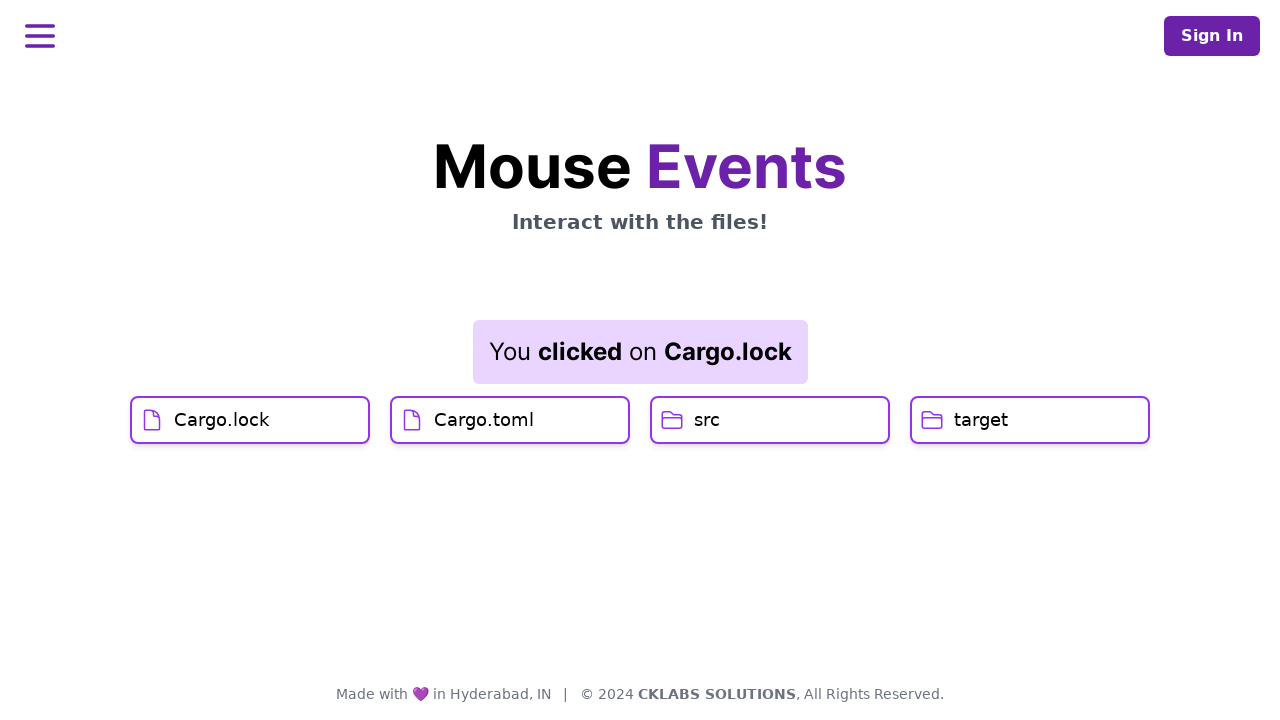

Clicked on Cargo.toml element at (484, 420) on h1:text('Cargo.toml')
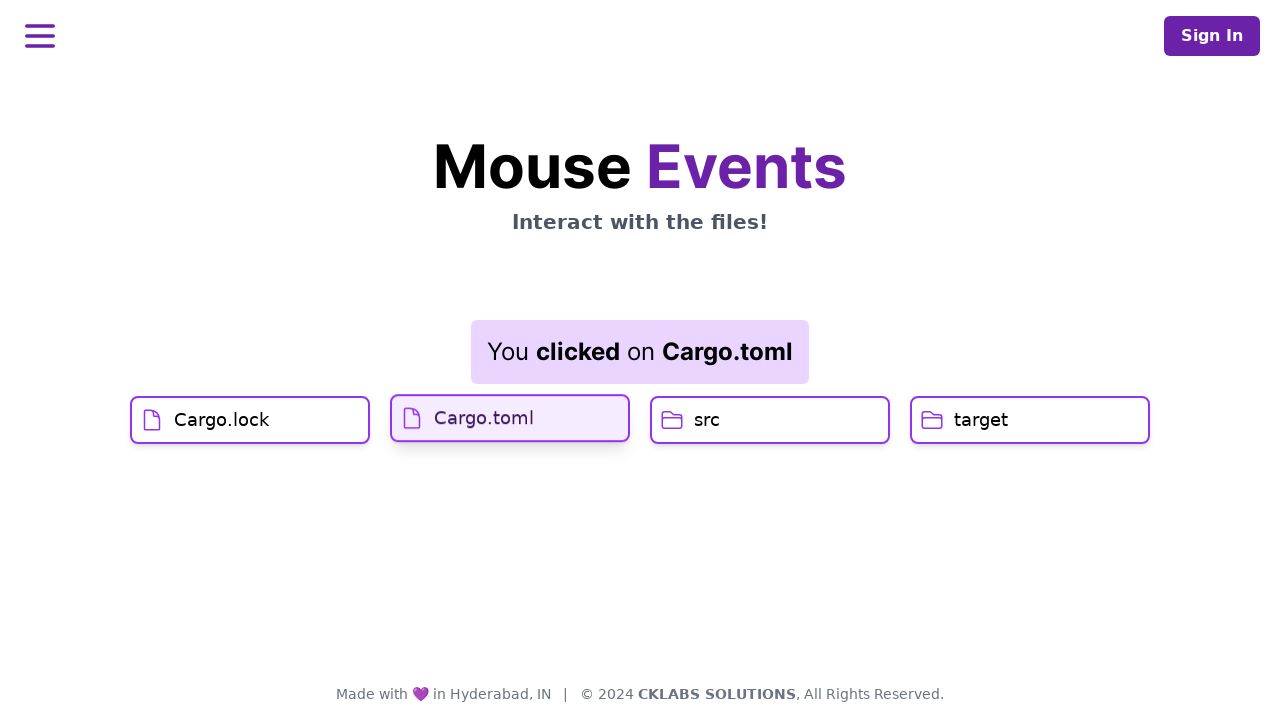

Double-clicked on src element at (707, 420) on h1:text('src')
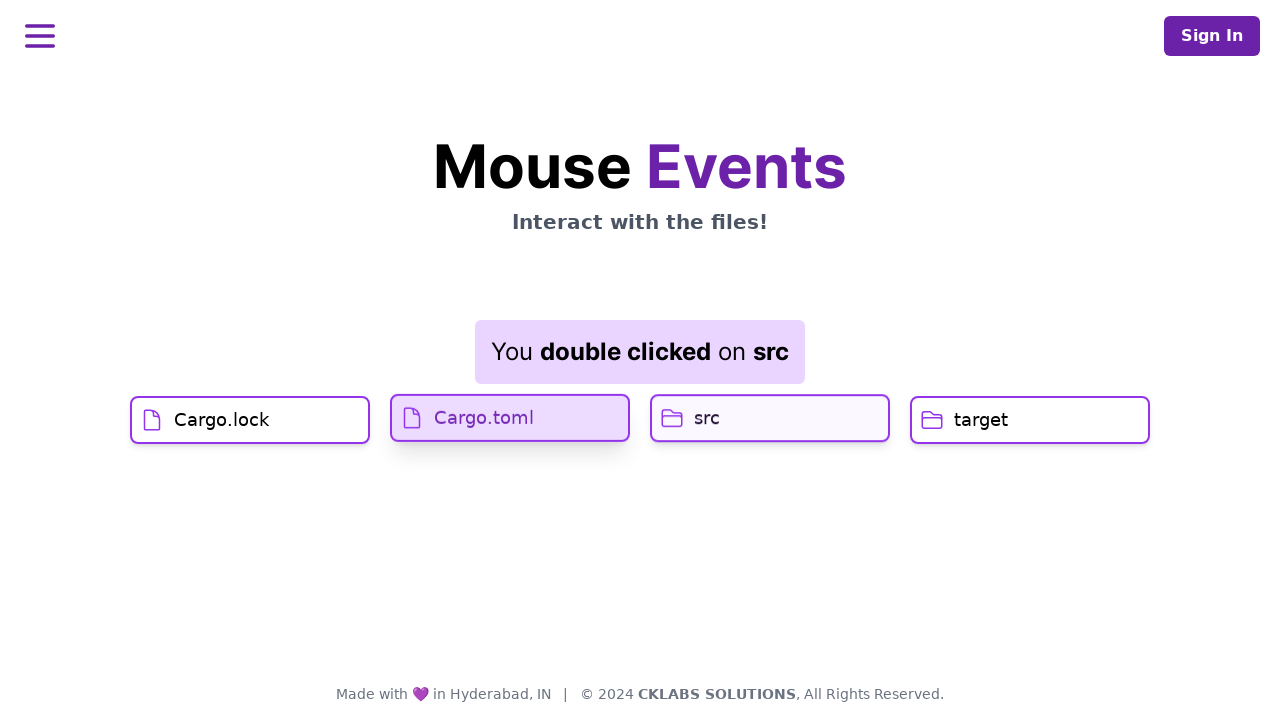

Waited 2 seconds after double-click
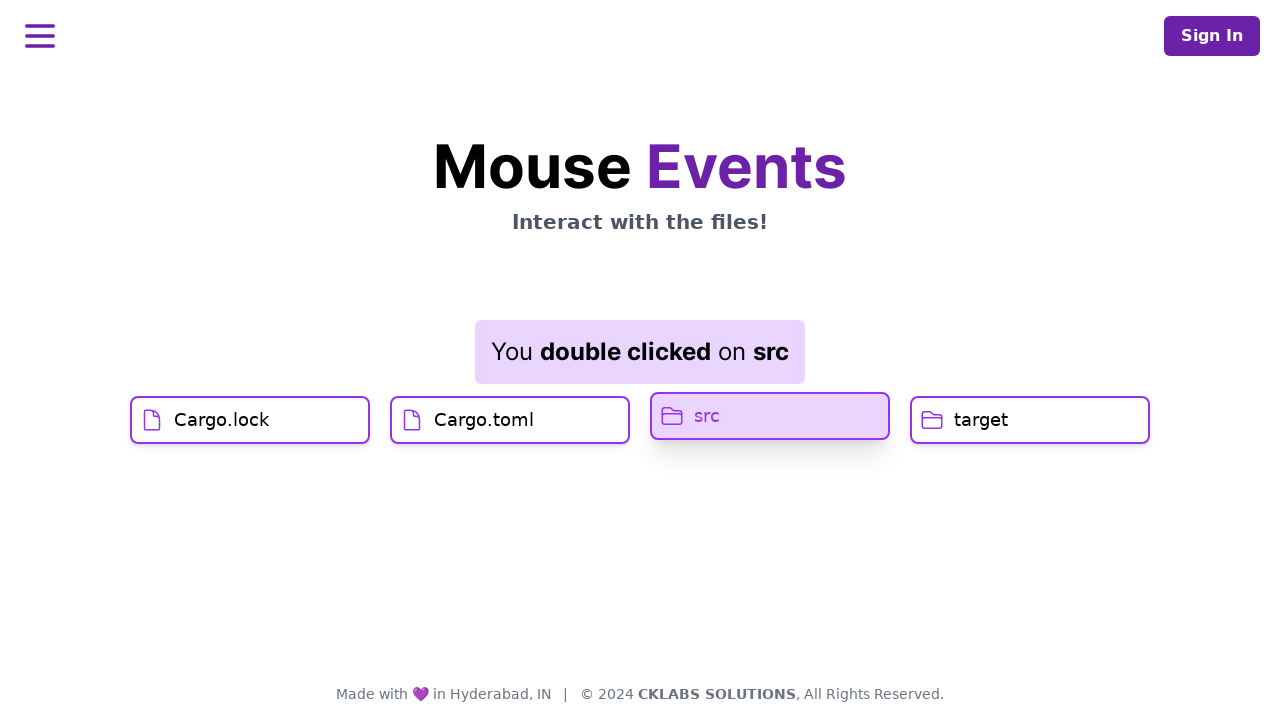

Right-clicked on target element at (981, 420) on h1:text('target')
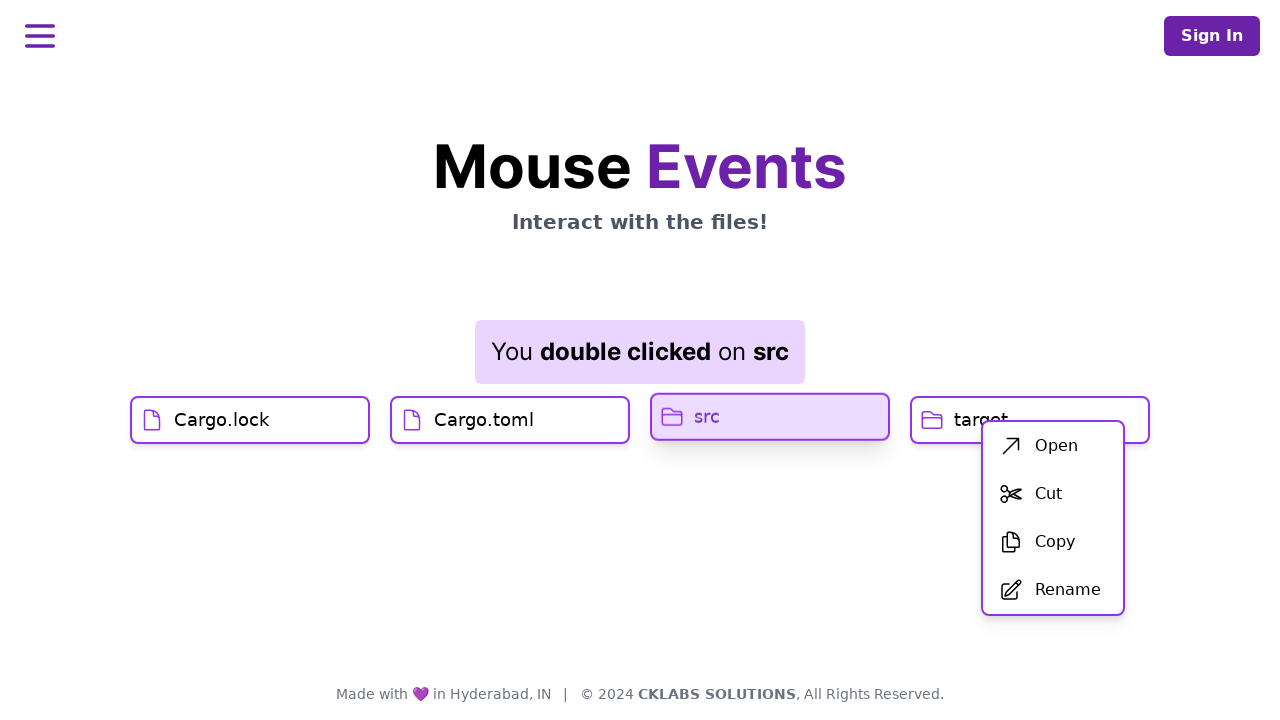

Waited 2 seconds after right-click
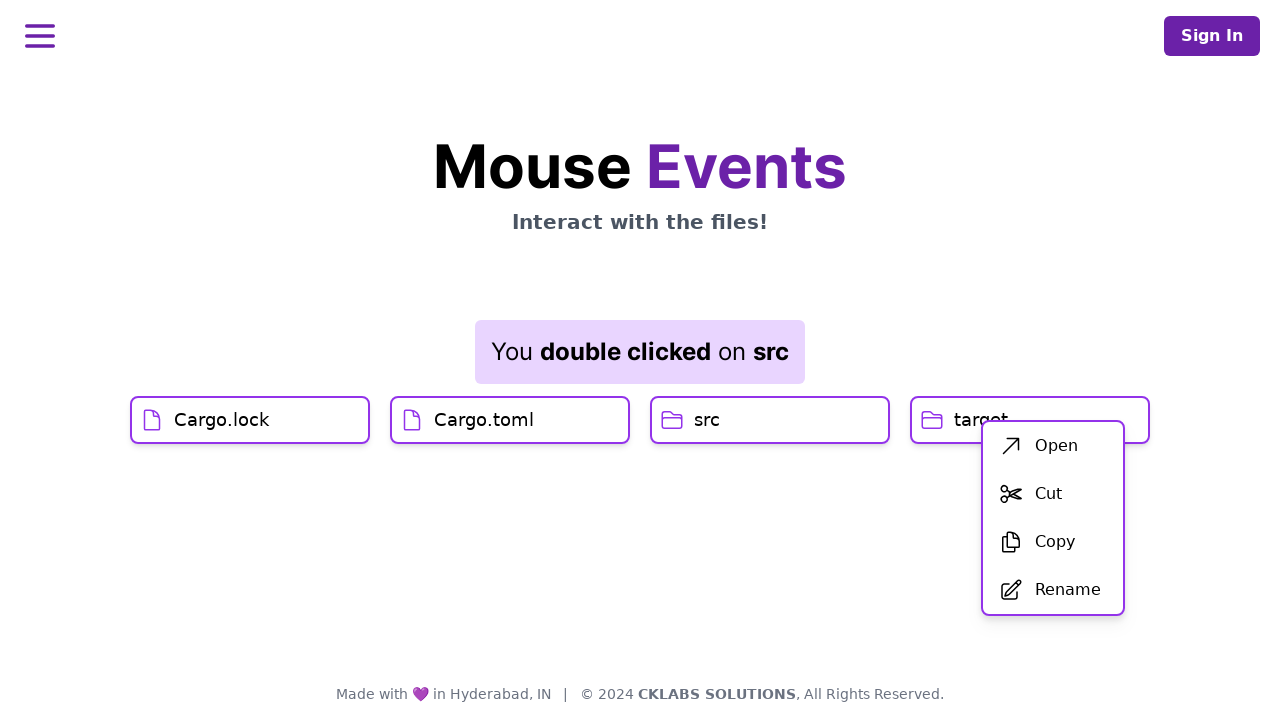

Clicked on 'open' option from context menu at (1056, 446) on span:text('open')
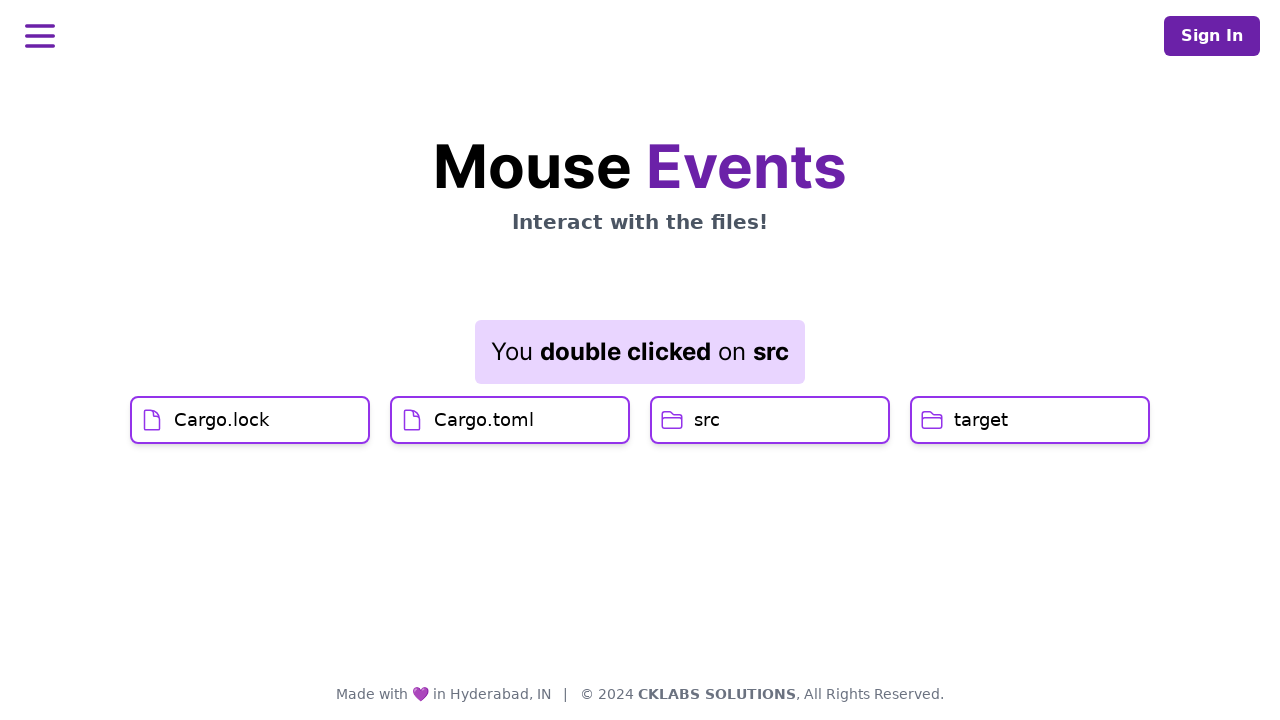

Result message element is present and visible
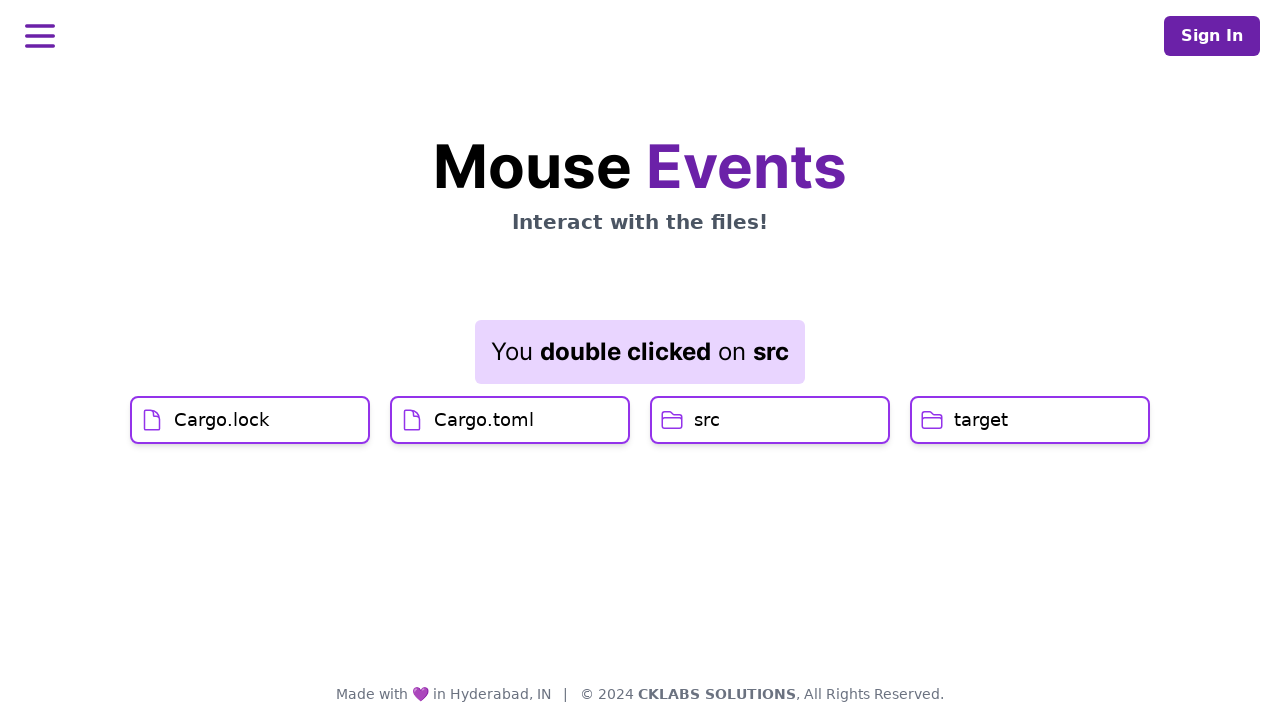

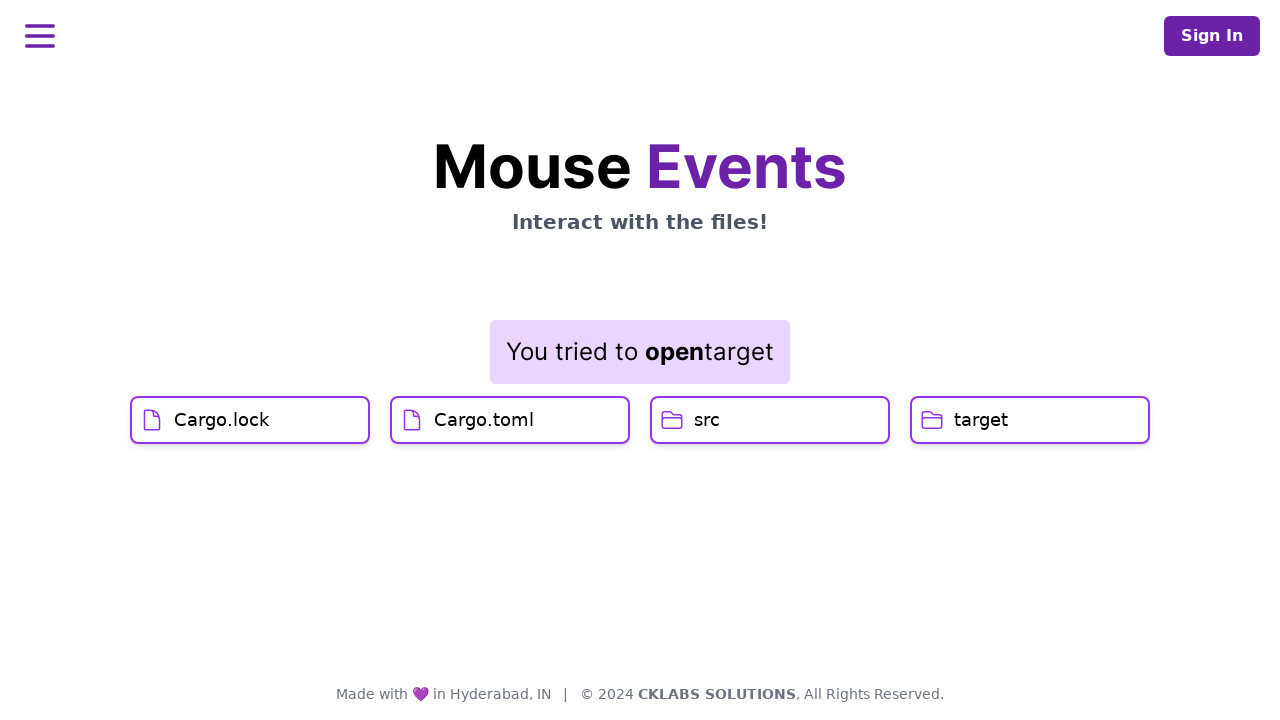